Demonstrates handling a calendar/datepicker element by using JavaScript to set a date value directly into the datepicker input field.

Starting URL: https://seleniumpractise.blogspot.com/2016/08/how-to-handle-calendar-in-selenium.html

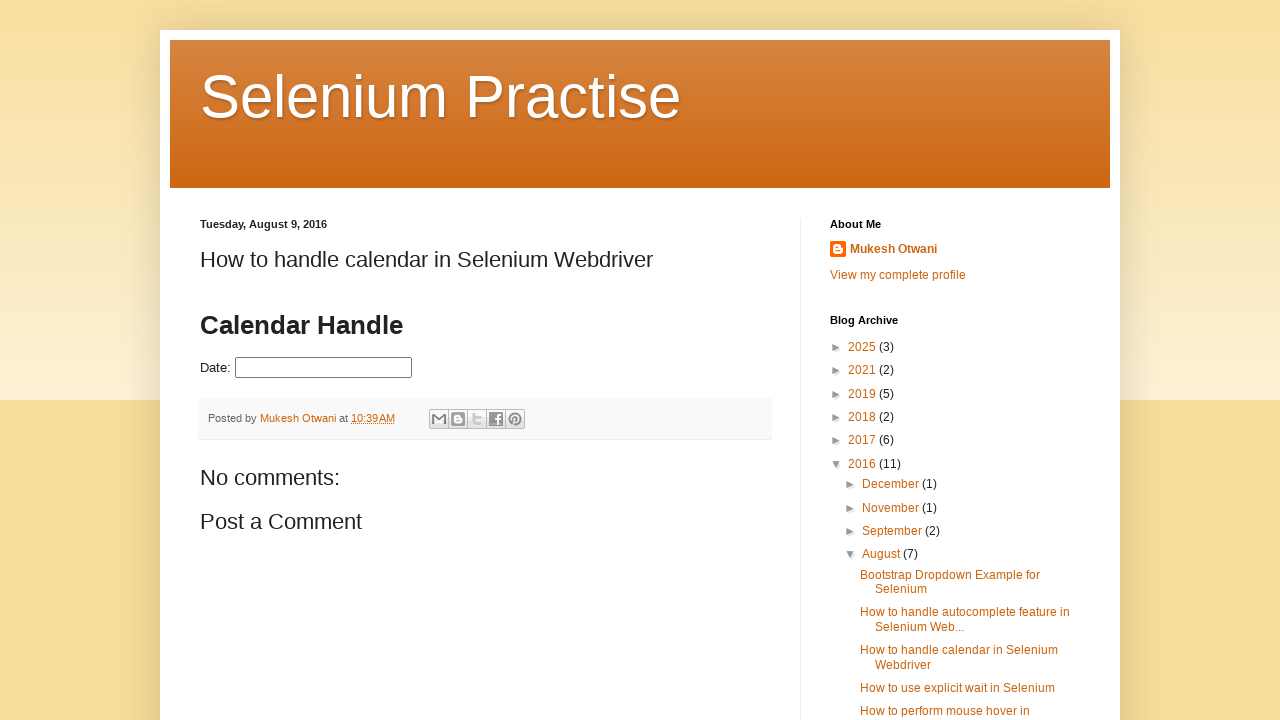

Navigated to calendar/datepicker demo page
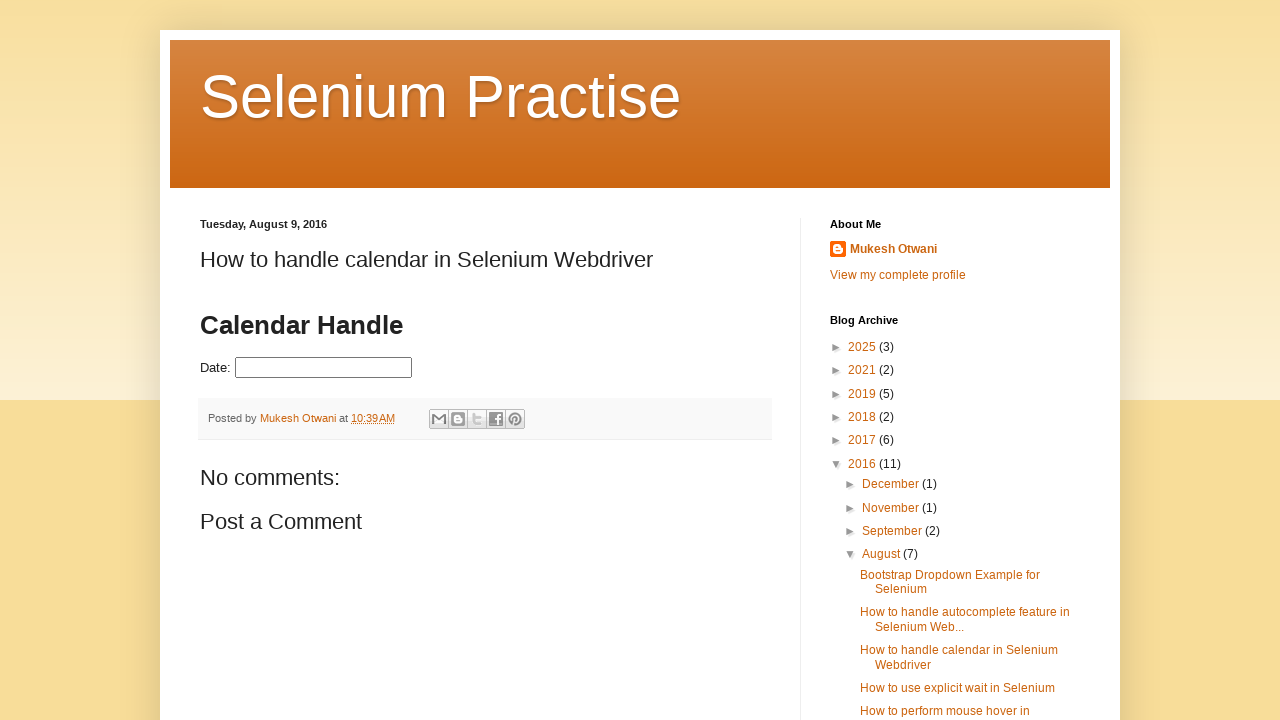

Set datepicker value to '03/11/2026' using JavaScript
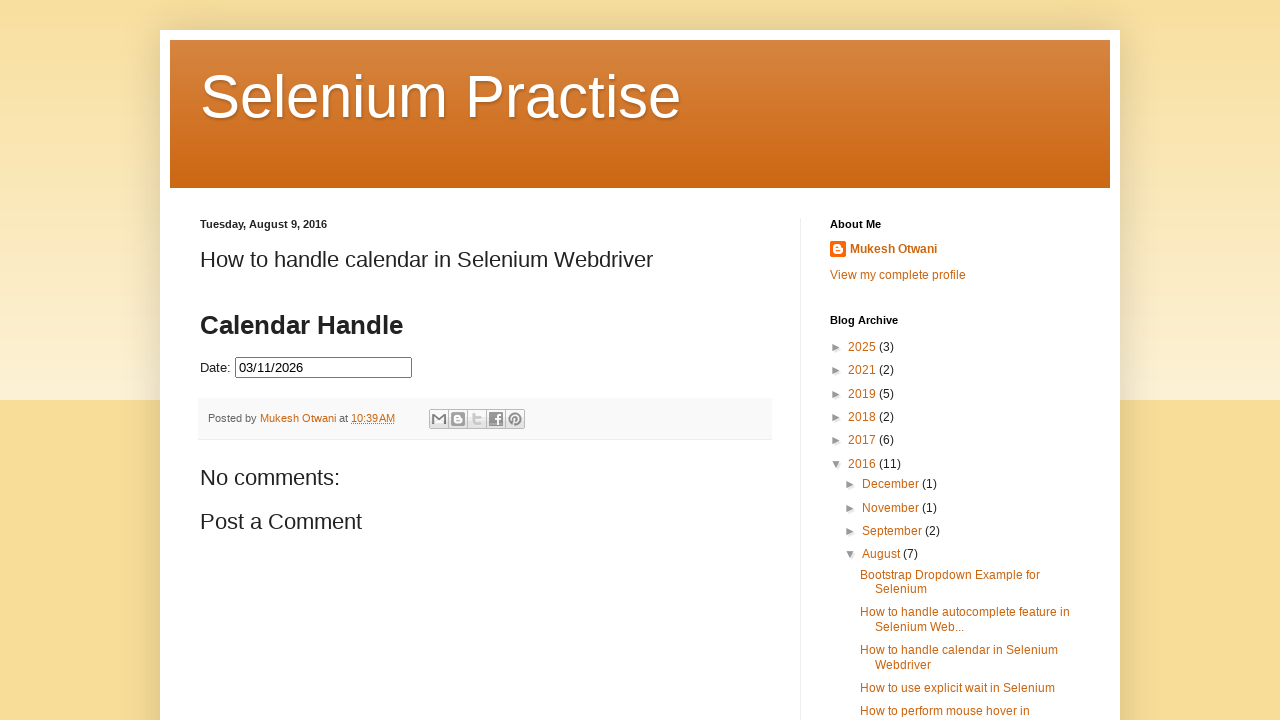

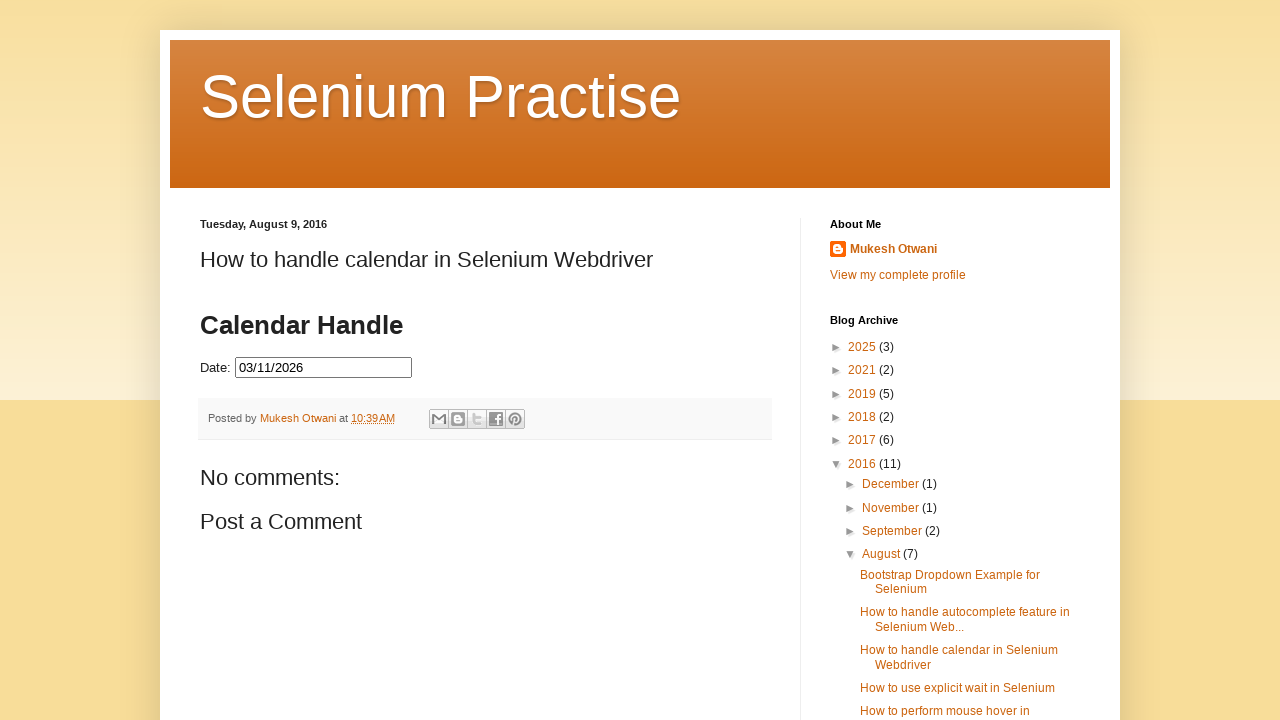